Tests browser window handling on demoqa.com by navigating to the Alerts, Frame & Windows section, then interacting with buttons that open new tabs and windows, verifying content in each, and switching between them.

Starting URL: https://demoqa.com/

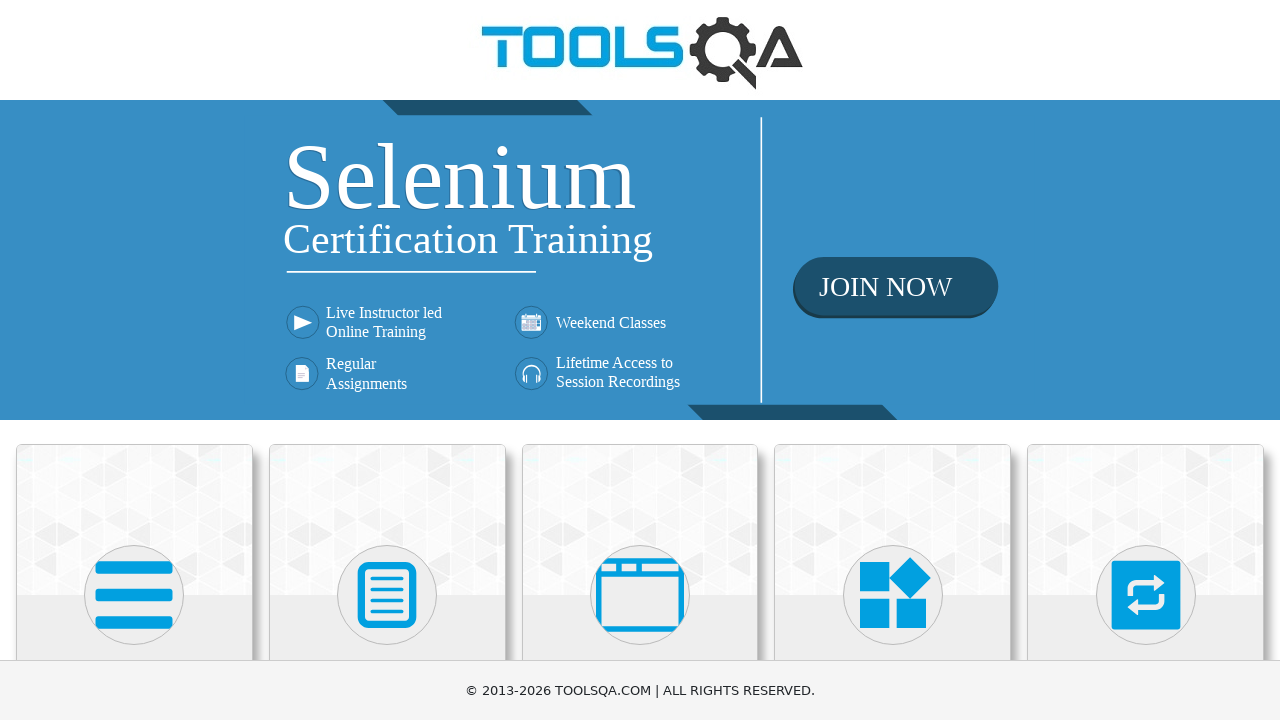

Scrolled to 'Alerts, Frame & Windows' menu into view
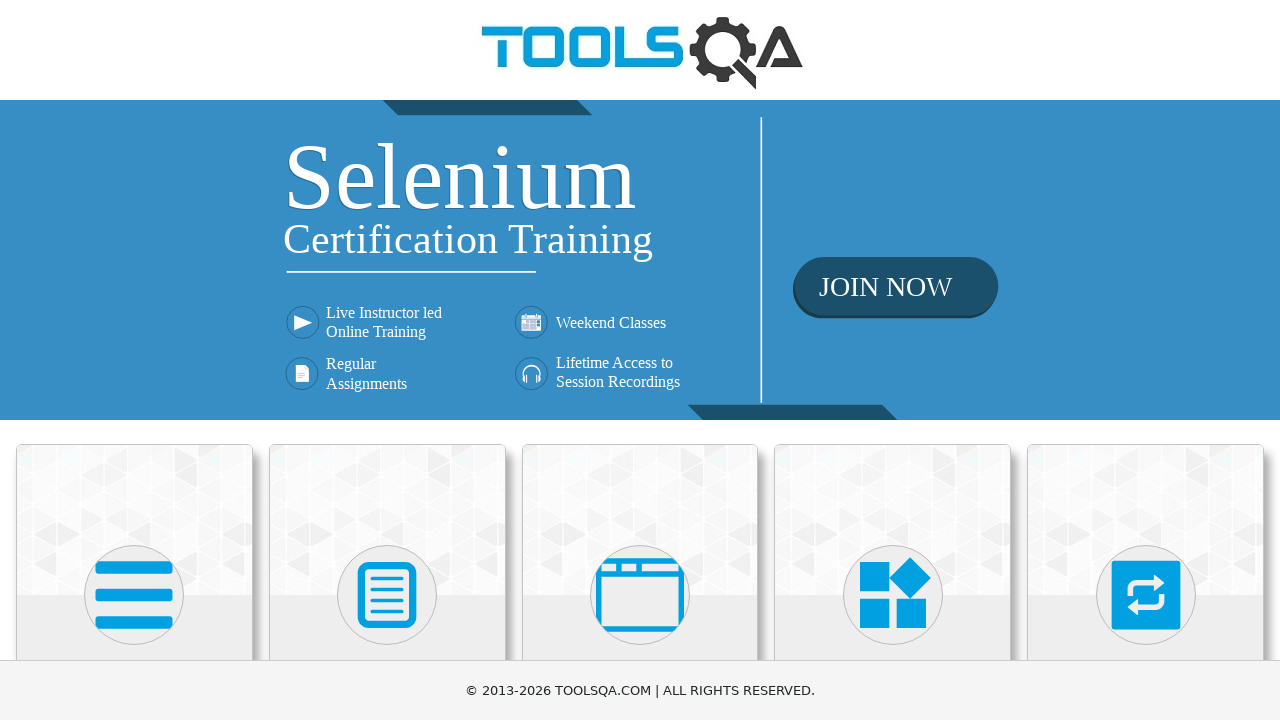

Clicked on 'Alerts, Frame & Windows' menu at (640, 360) on xpath=//h5[text()='Alerts, Frame & Windows']
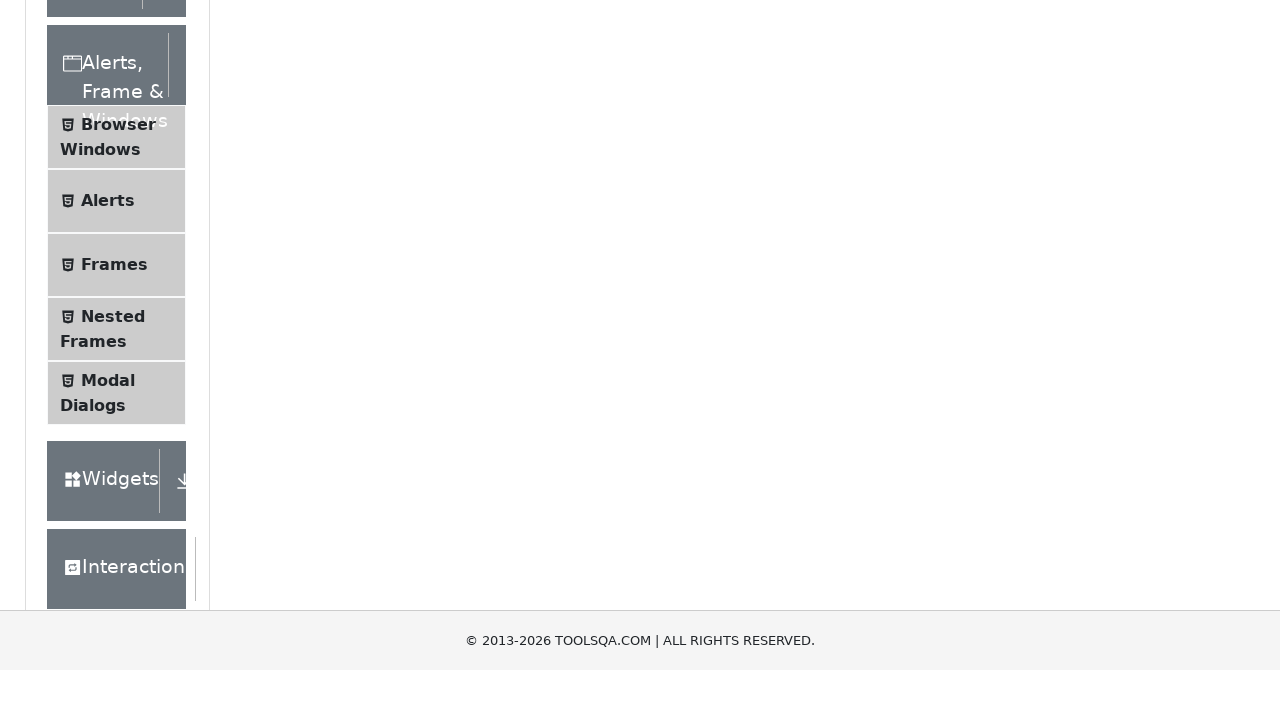

Clicked on 'Browser Windows' submenu at (118, 424) on xpath=//span[text()='Browser Windows']
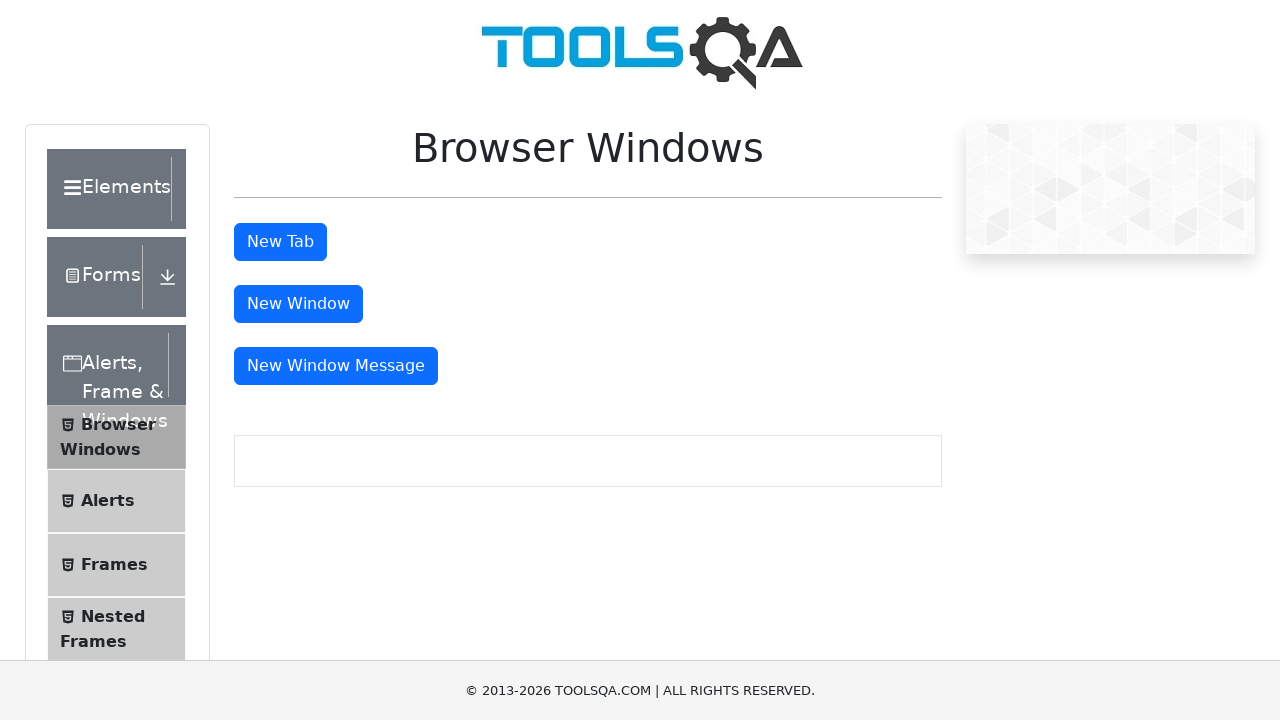

Clicked button to open new tab at (280, 242) on #tabButton
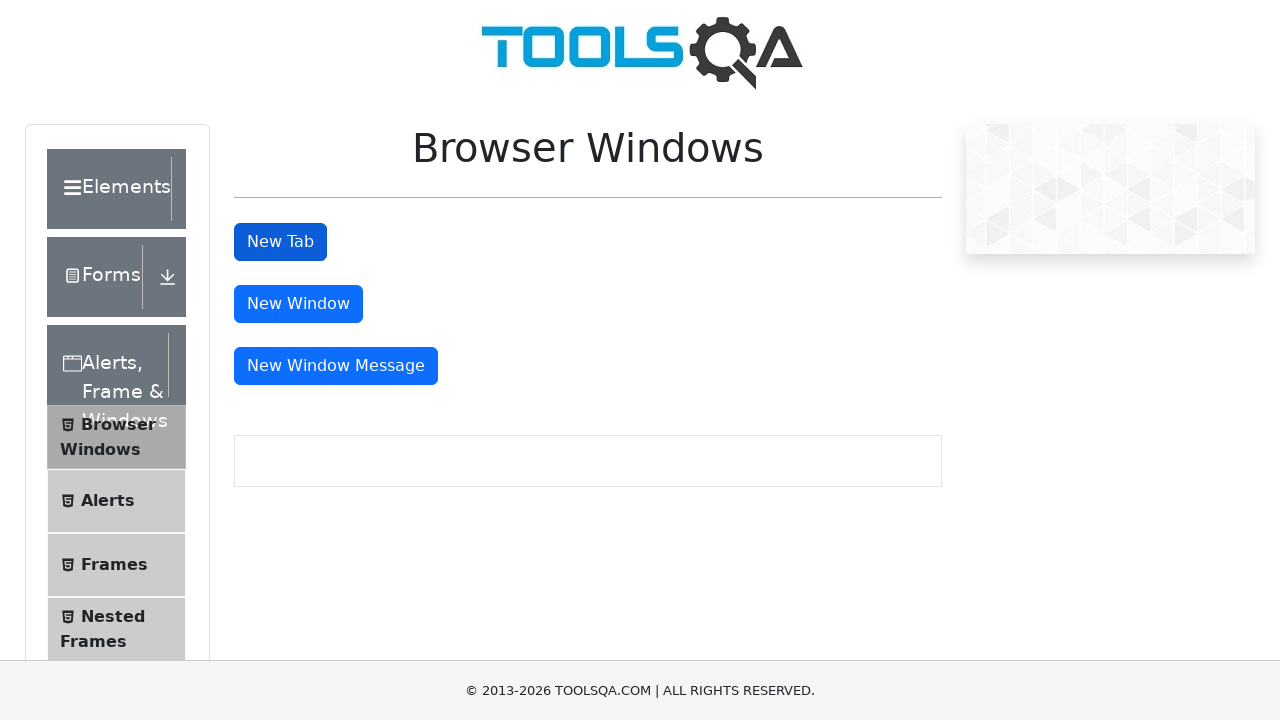

New tab loaded successfully
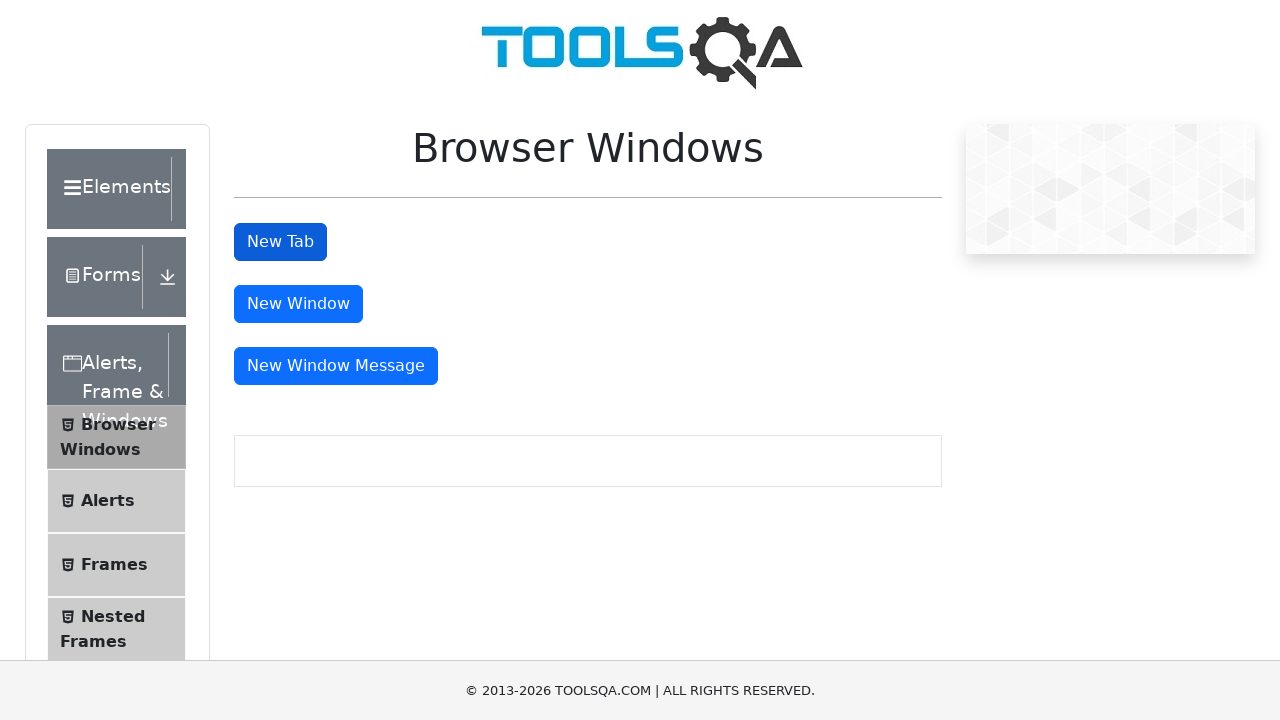

Verified text 'This is a sample page' in new tab
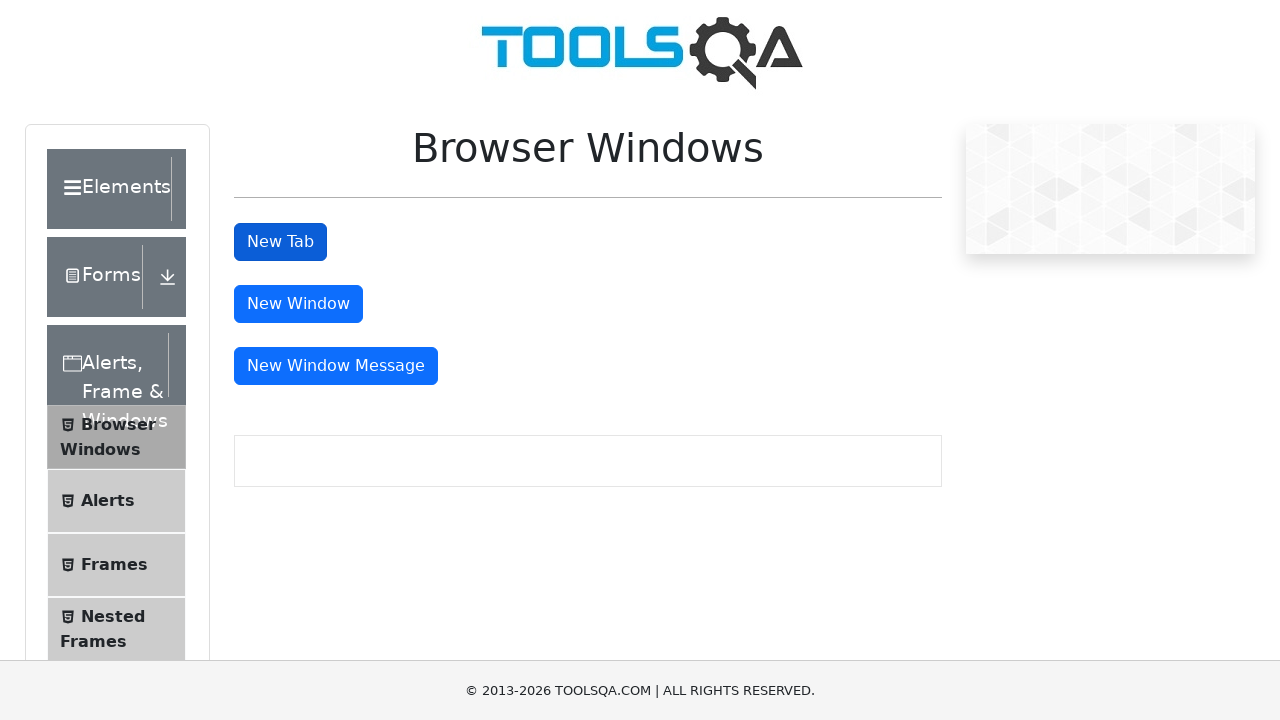

Closed new tab
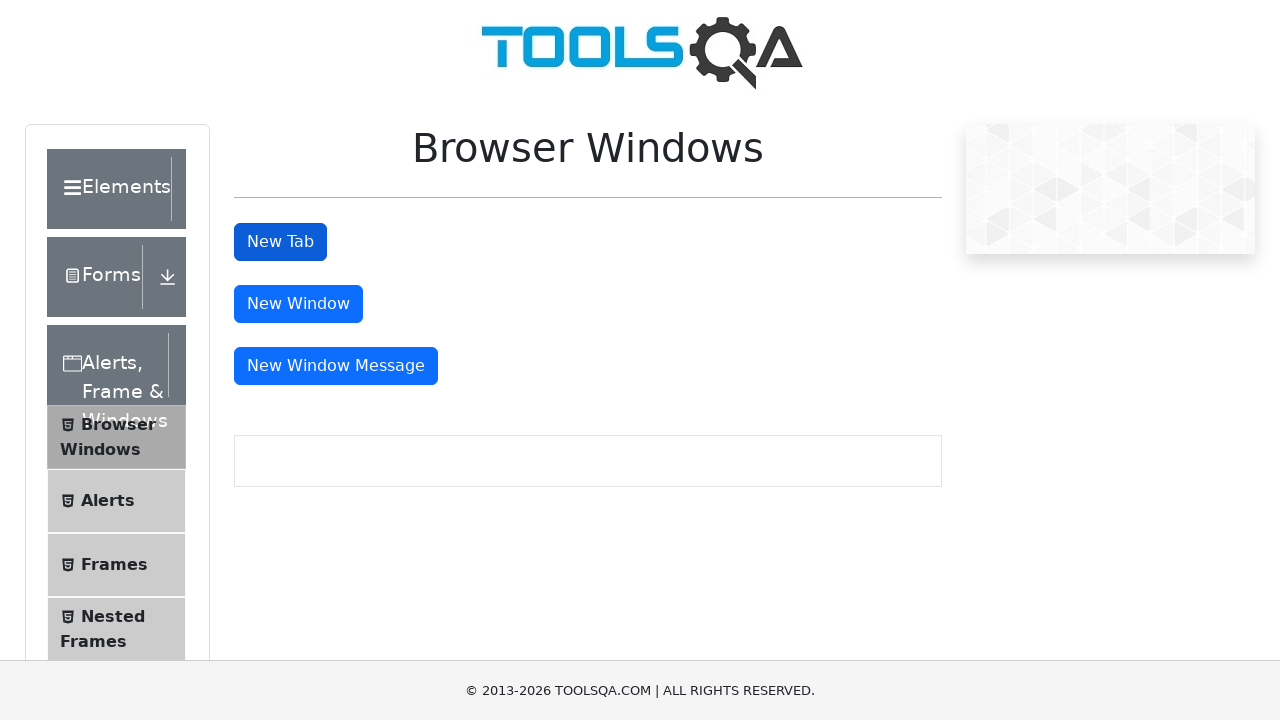

Clicked button to open new window at (298, 304) on #windowButton
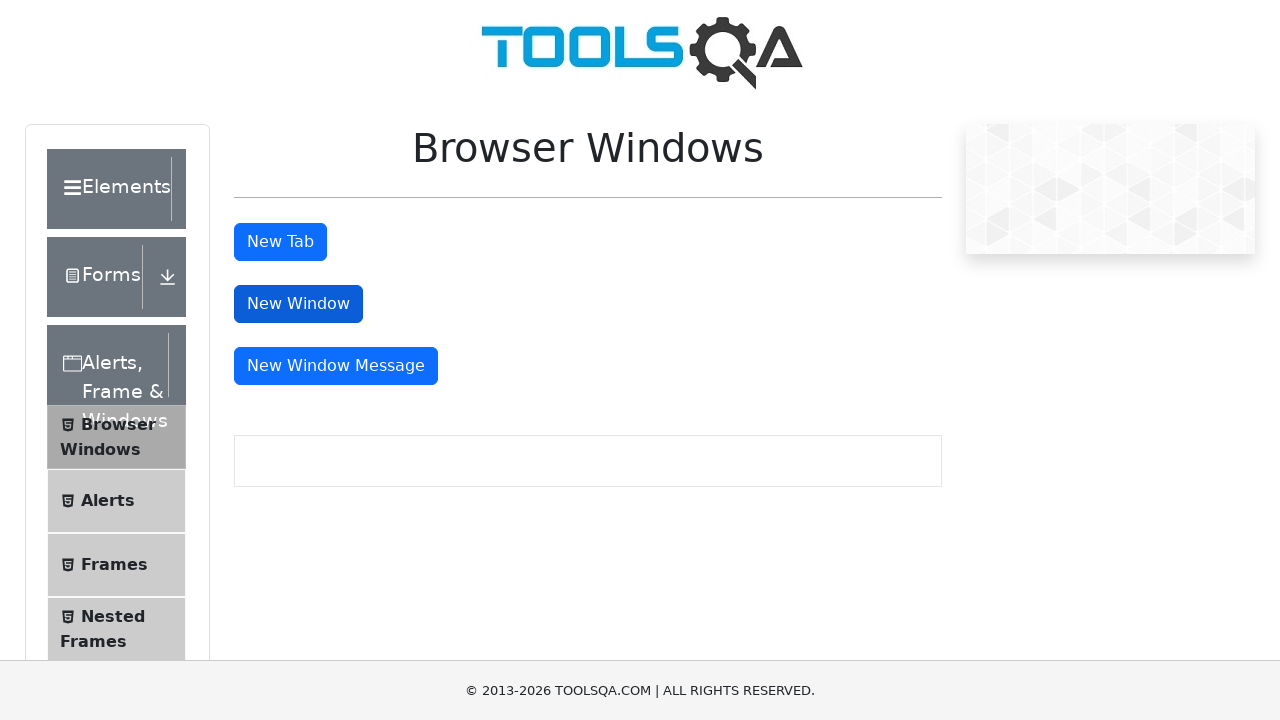

New window loaded successfully
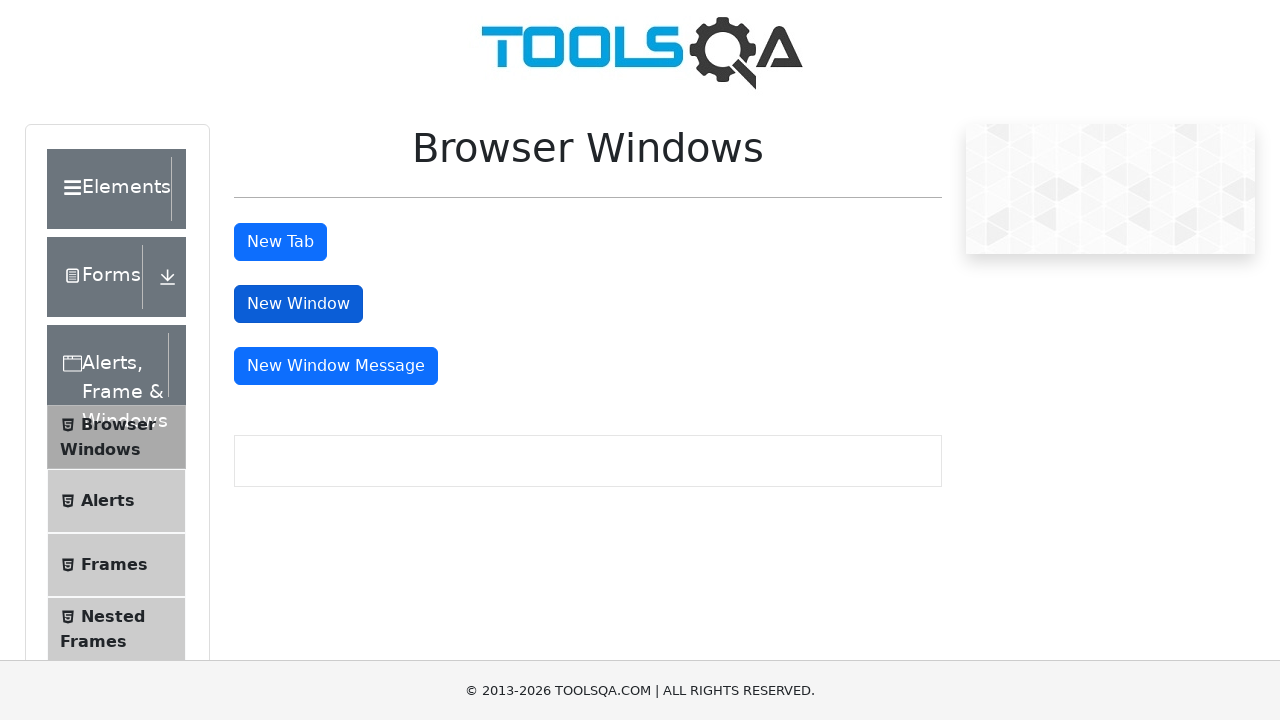

Verified text 'This is a sample page' in new window
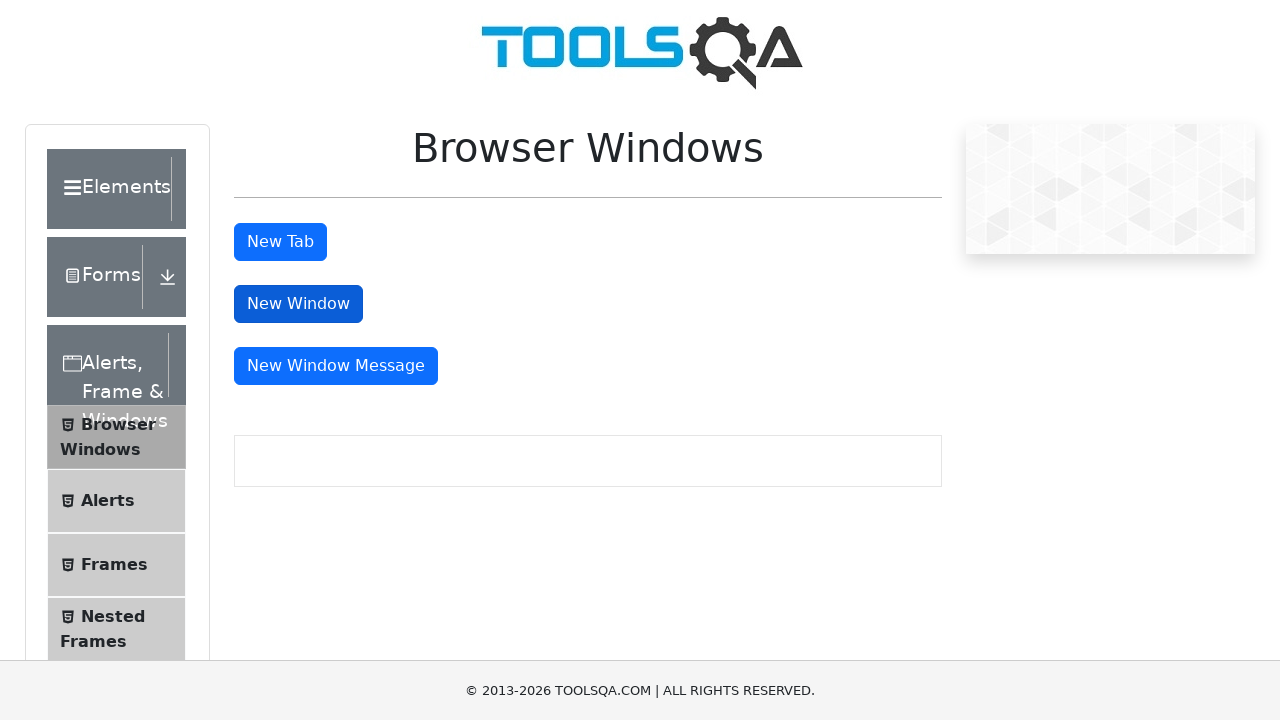

Closed new window
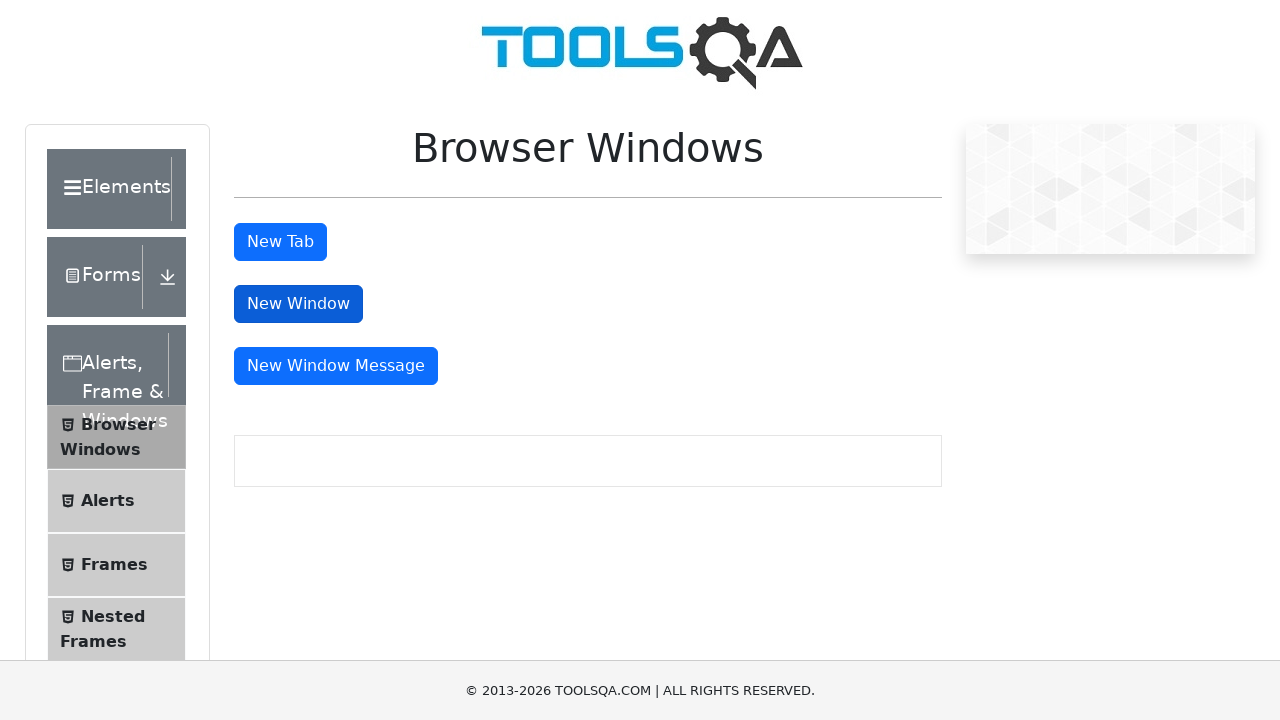

Clicked button to open new message window at (336, 366) on #messageWindowButton
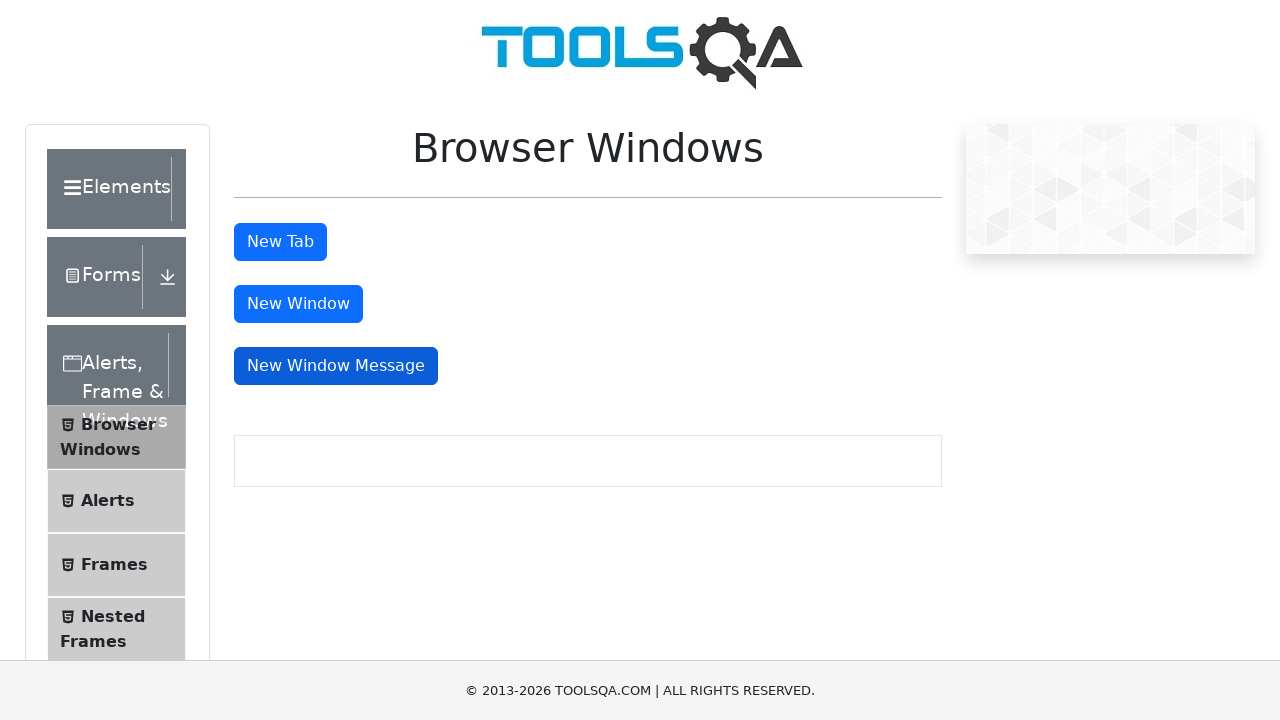

New message window loaded successfully
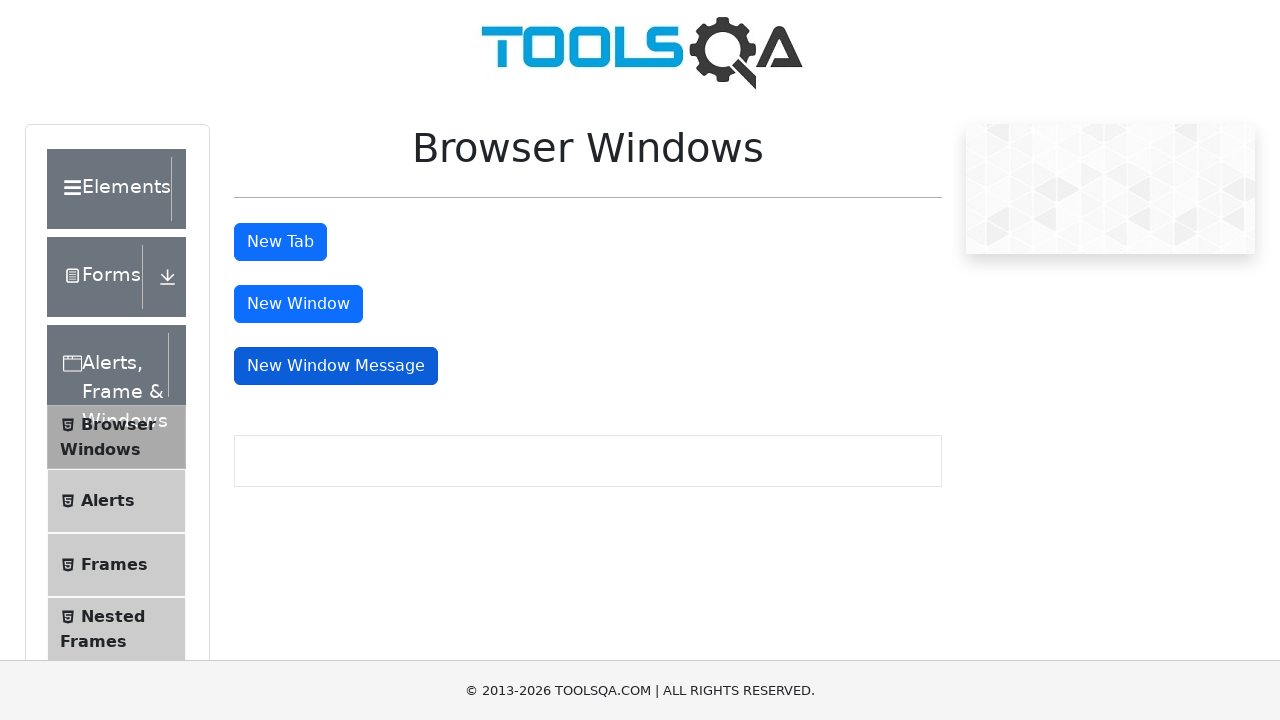

Confirmed new message window was successfully opened
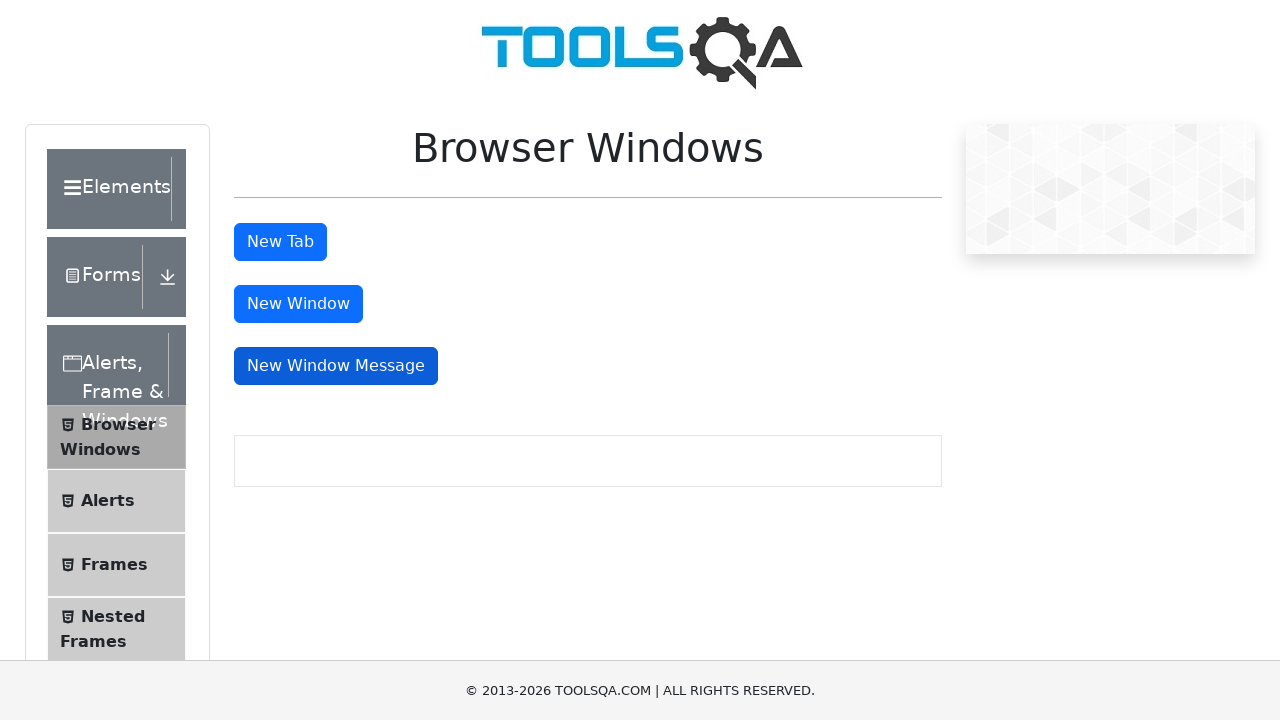

Closed new message window
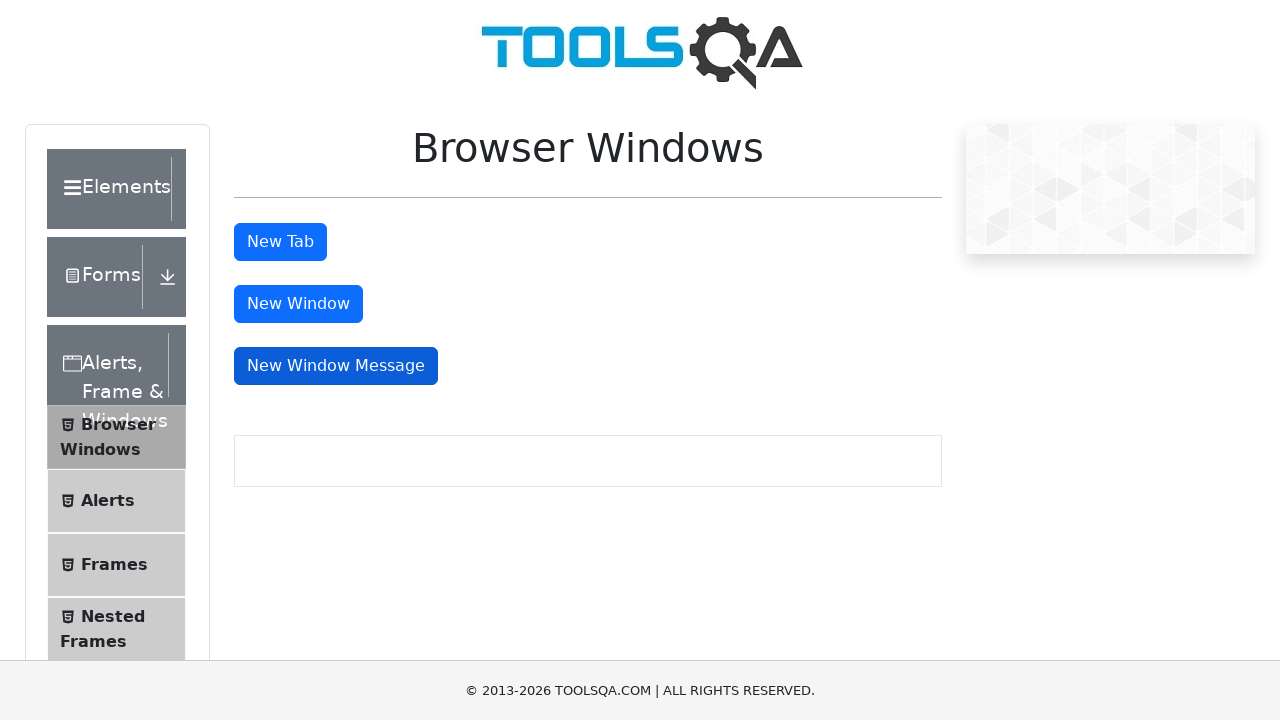

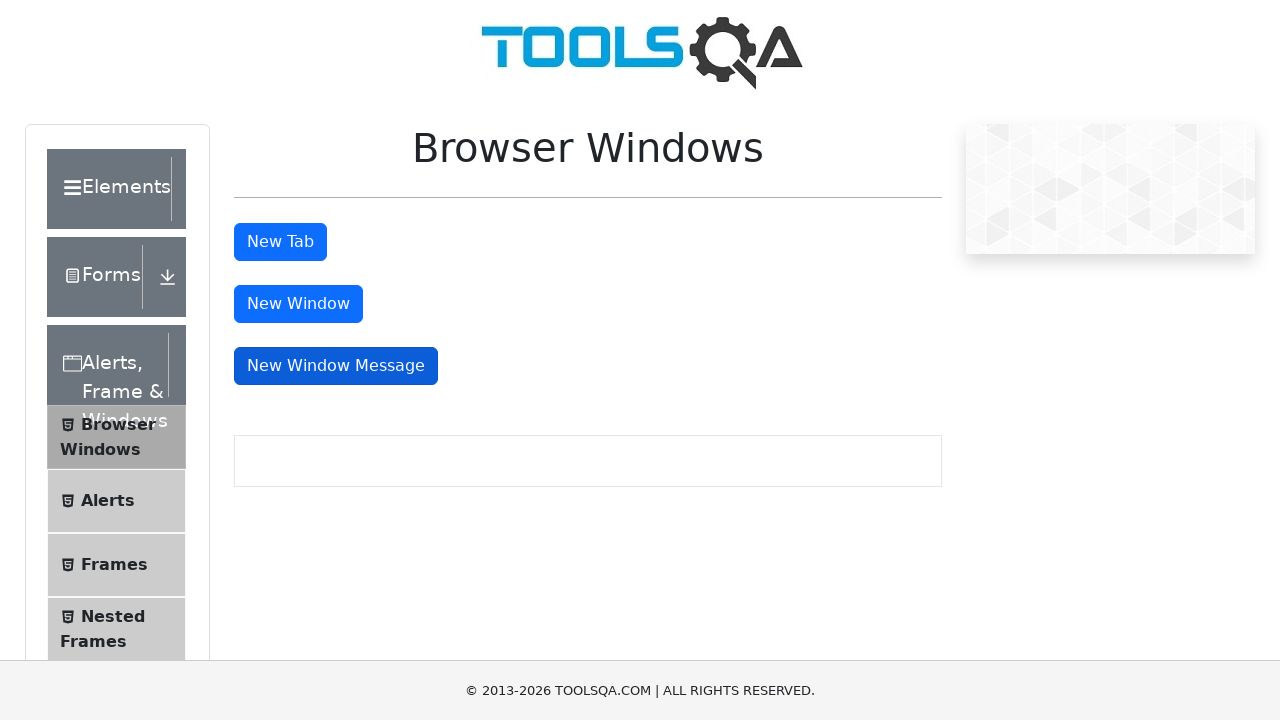